Tests that the complete all checkbox updates state when individual items are completed or cleared

Starting URL: https://demo.playwright.dev/todomvc

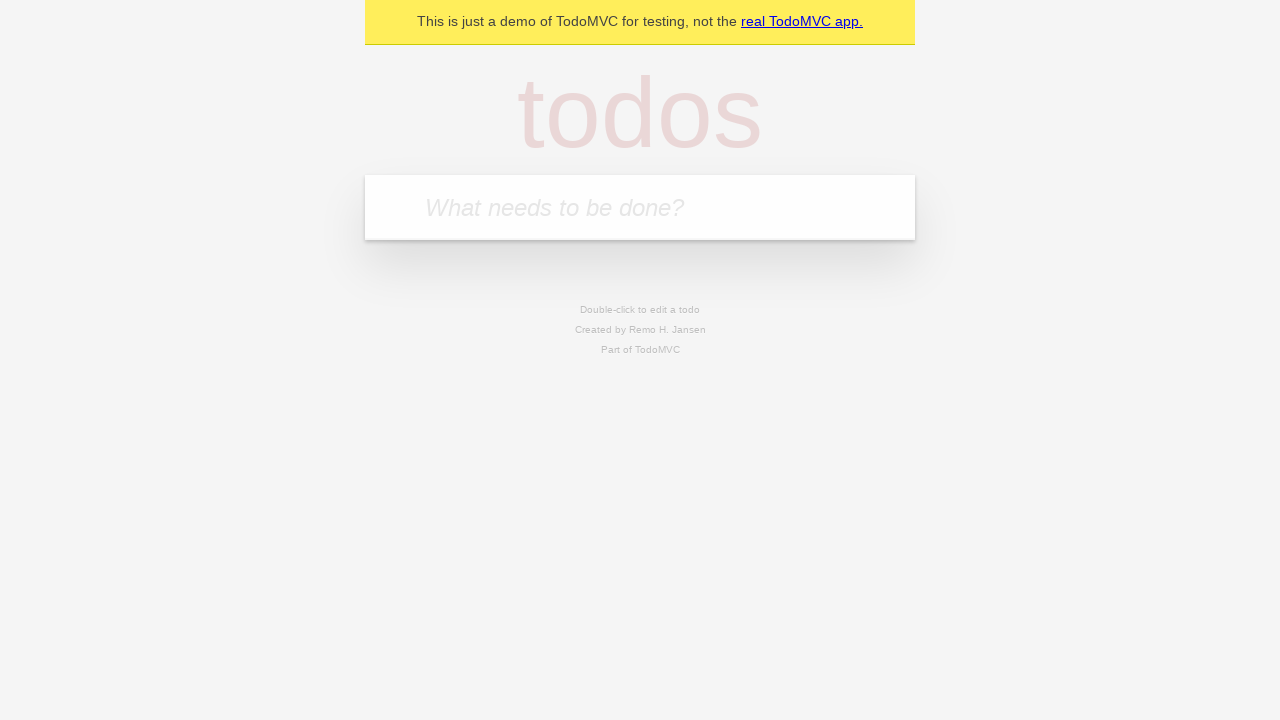

Navigated to TodoMVC demo page
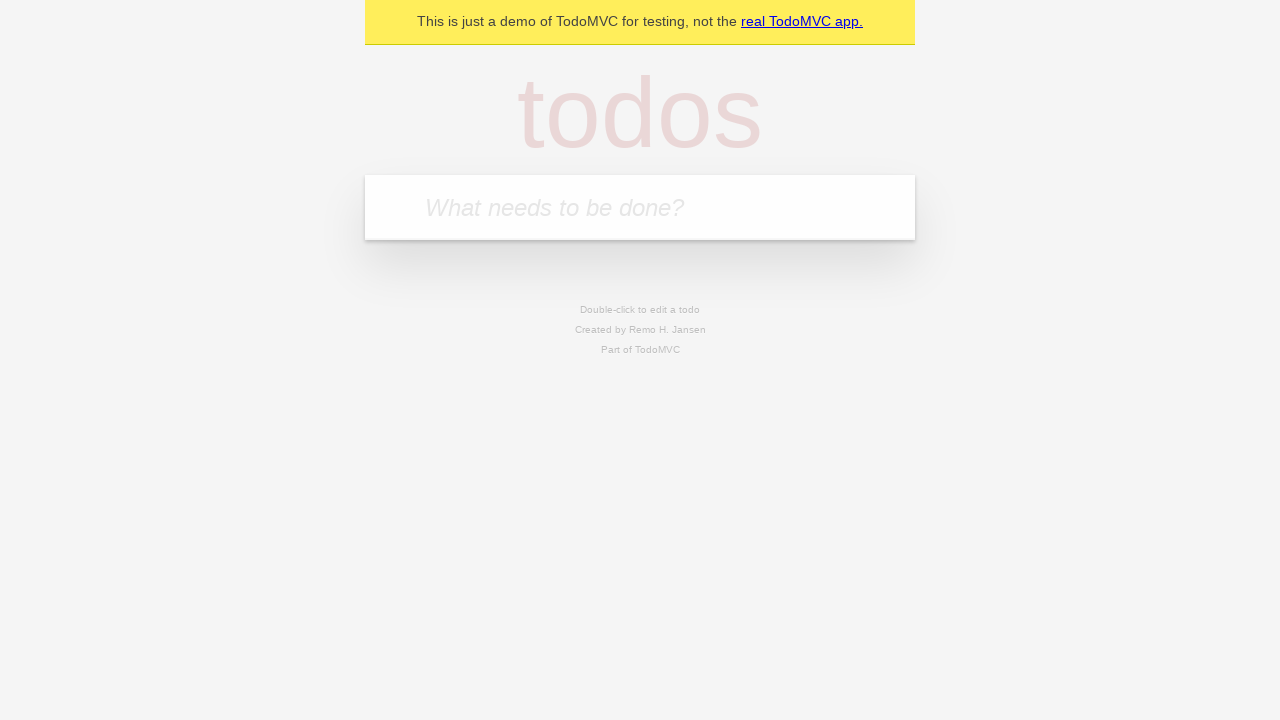

Filled first todo input with 'buy some cheese' on internal:attr=[placeholder="What needs to be done?"i]
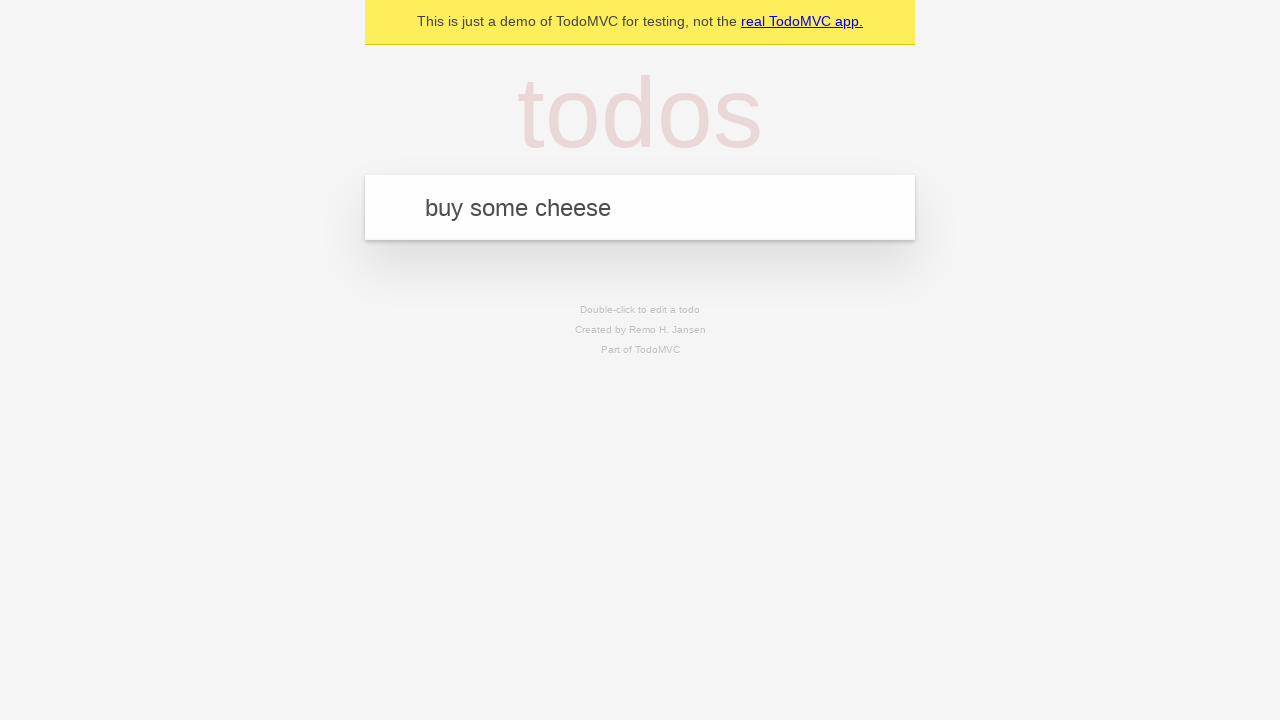

Pressed Enter to add first todo item on internal:attr=[placeholder="What needs to be done?"i]
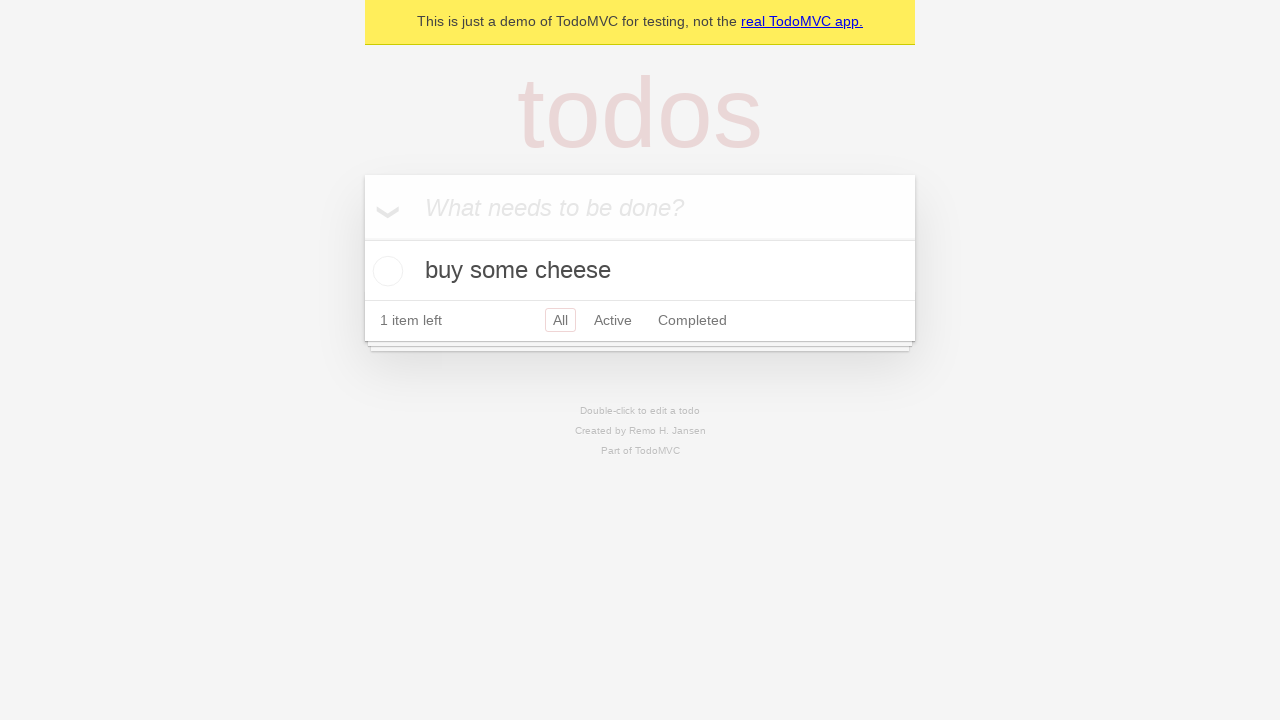

Filled second todo input with 'feed the cat' on internal:attr=[placeholder="What needs to be done?"i]
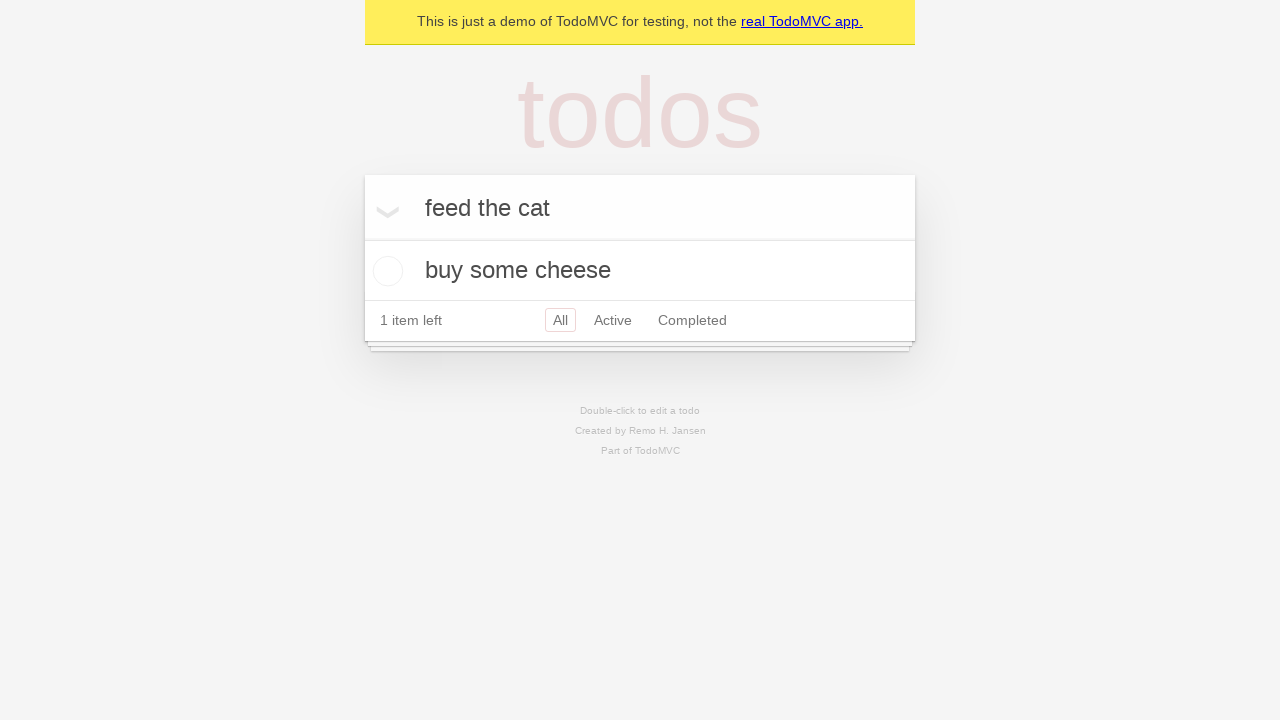

Pressed Enter to add second todo item on internal:attr=[placeholder="What needs to be done?"i]
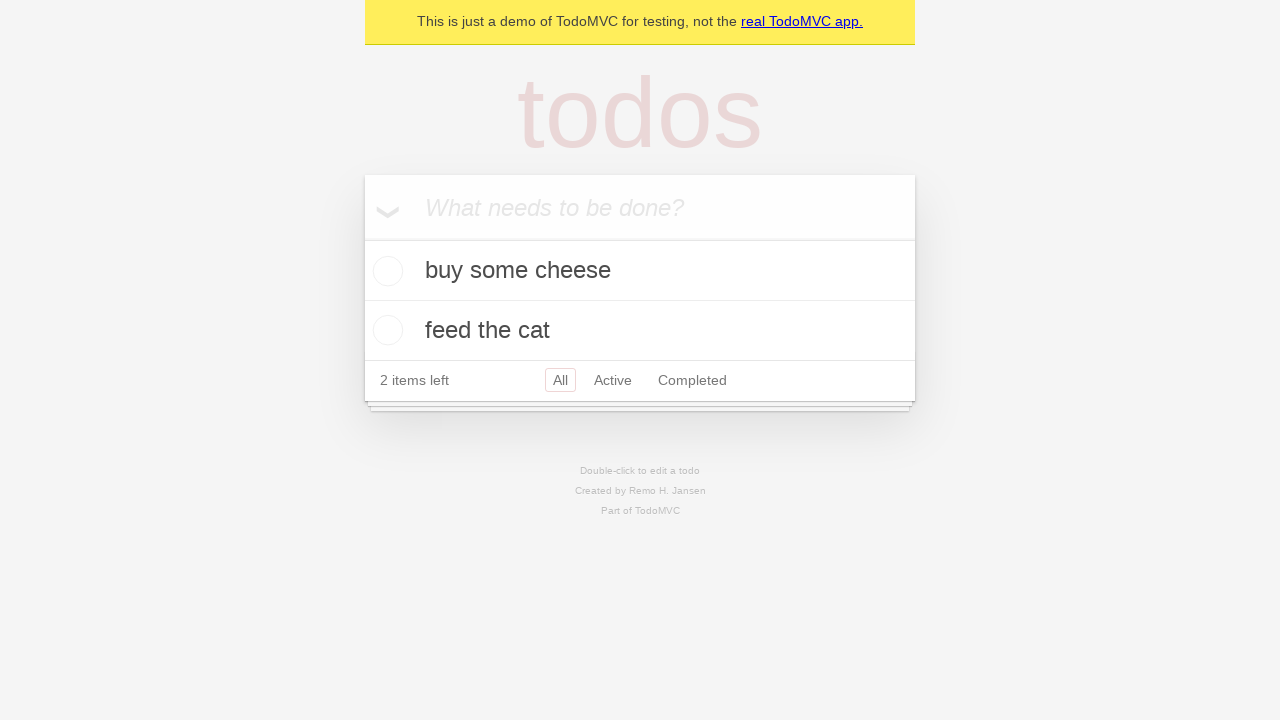

Filled third todo input with 'book a doctors appointment' on internal:attr=[placeholder="What needs to be done?"i]
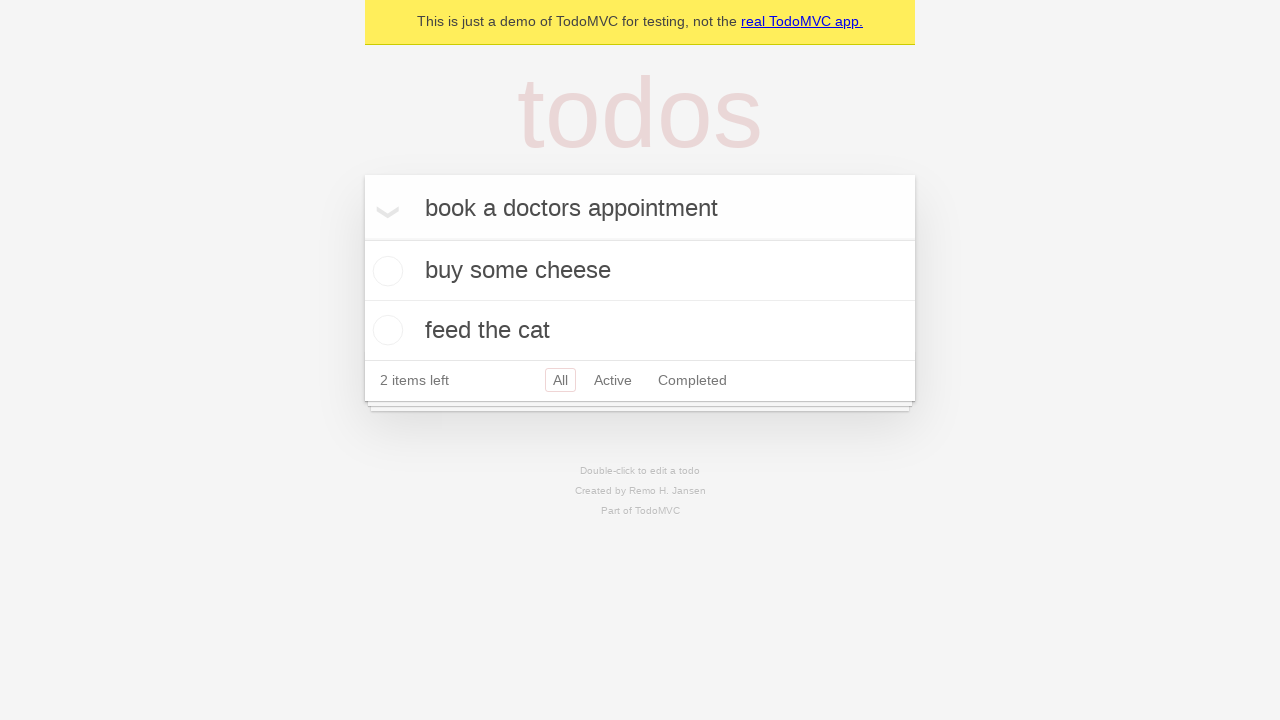

Pressed Enter to add third todo item on internal:attr=[placeholder="What needs to be done?"i]
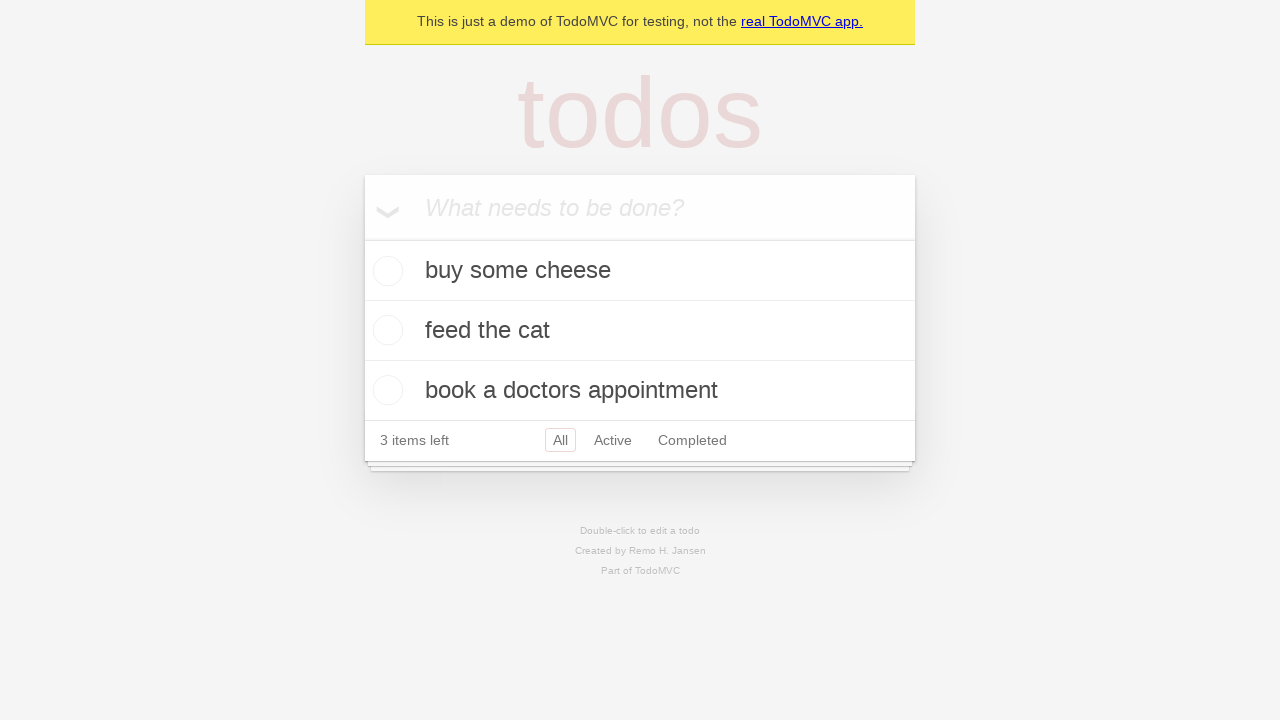

Checked 'Mark all as complete' checkbox to complete all items at (362, 238) on internal:label="Mark all as complete"i
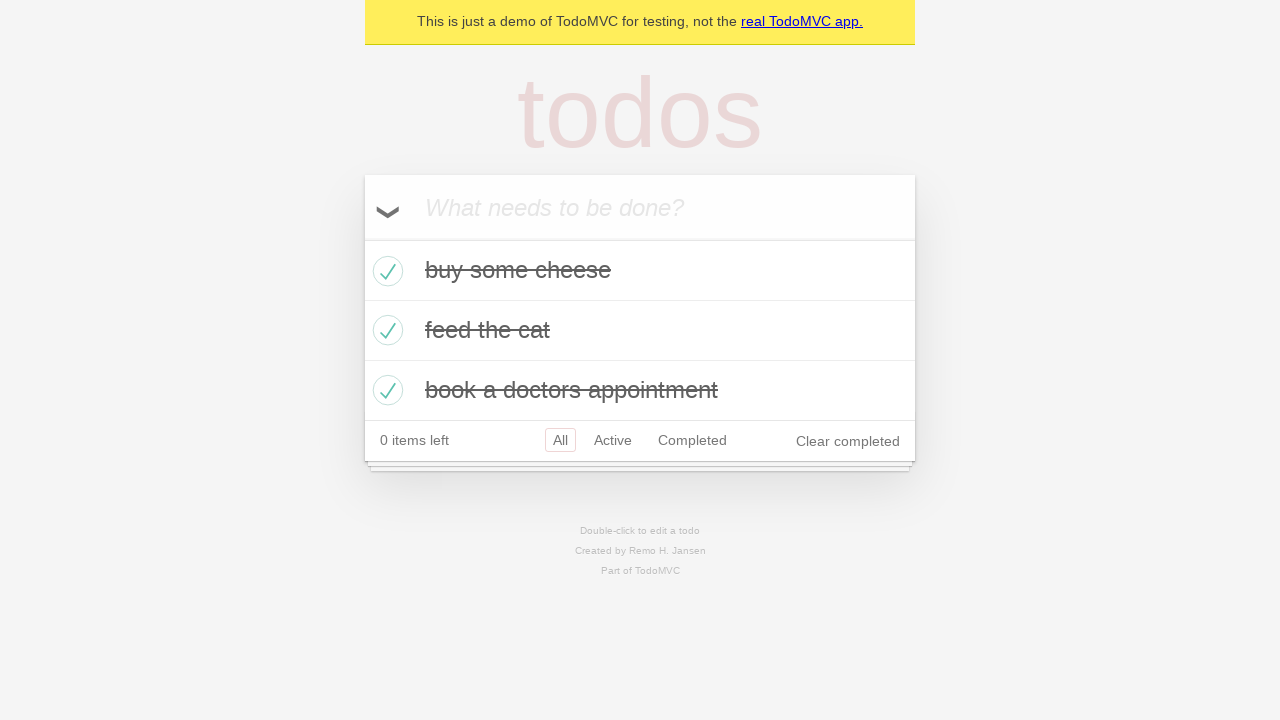

Unchecked the first todo item checkbox at (385, 271) on internal:testid=[data-testid="todo-item"s] >> nth=0 >> internal:role=checkbox
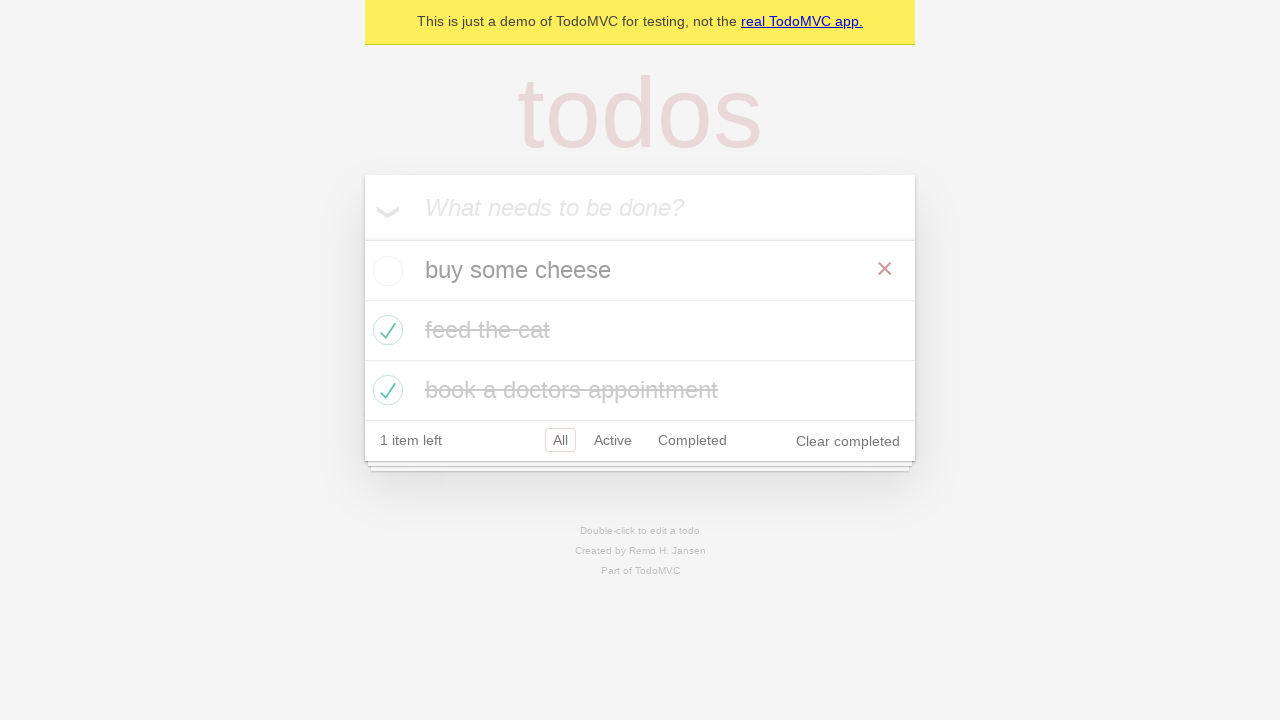

Checked the first todo item checkbox again at (385, 271) on internal:testid=[data-testid="todo-item"s] >> nth=0 >> internal:role=checkbox
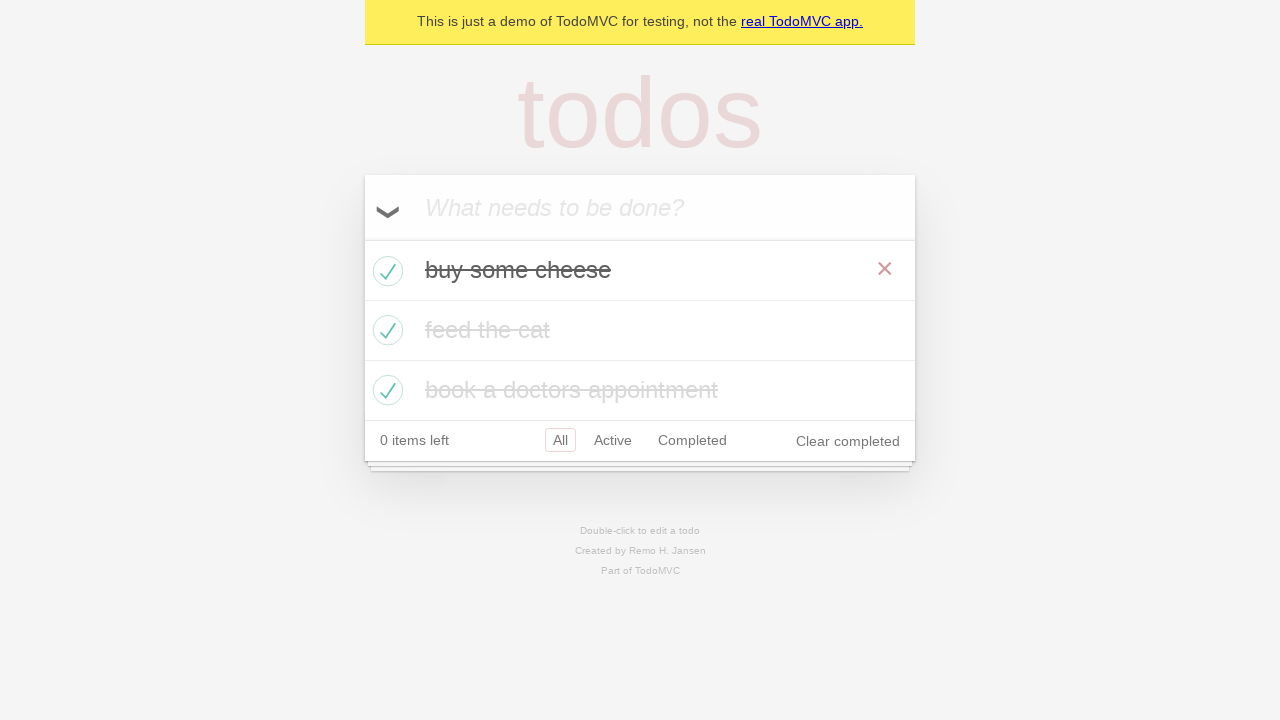

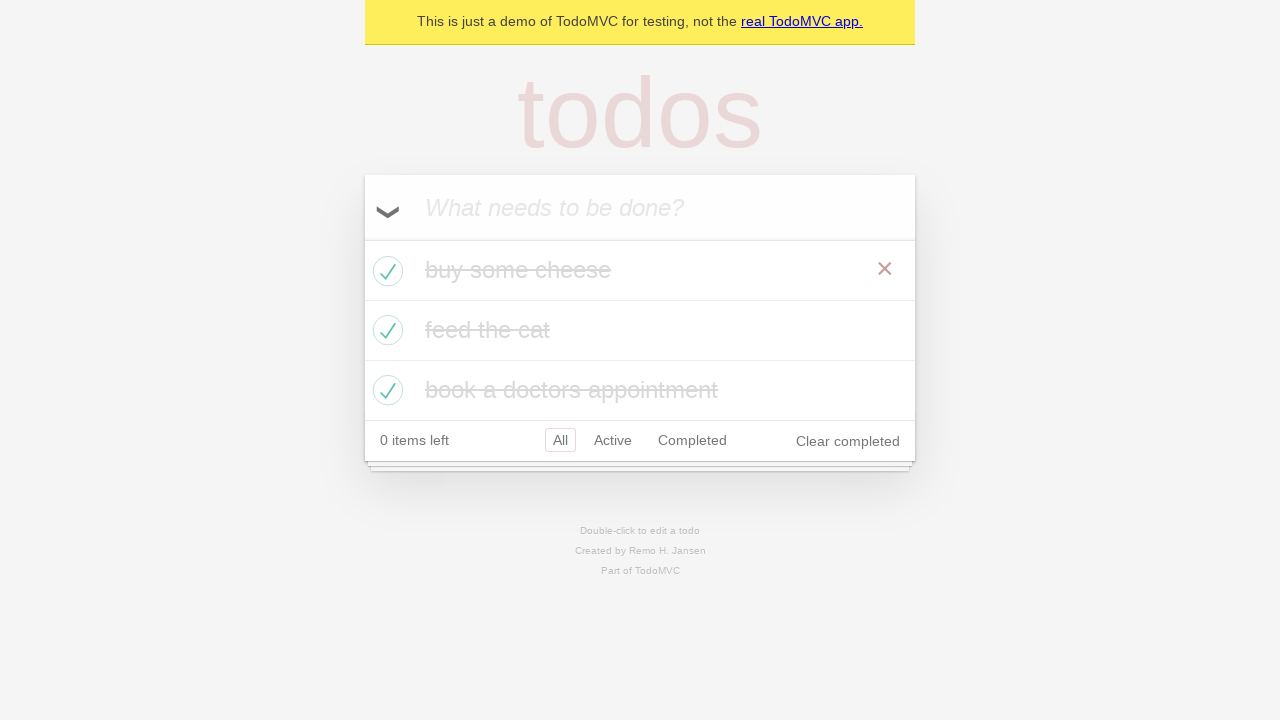